Tests radio button selection by finding and clicking the "Cheese" option from a group of radio buttons

Starting URL: http://echoecho.com/htmlforms10.htm

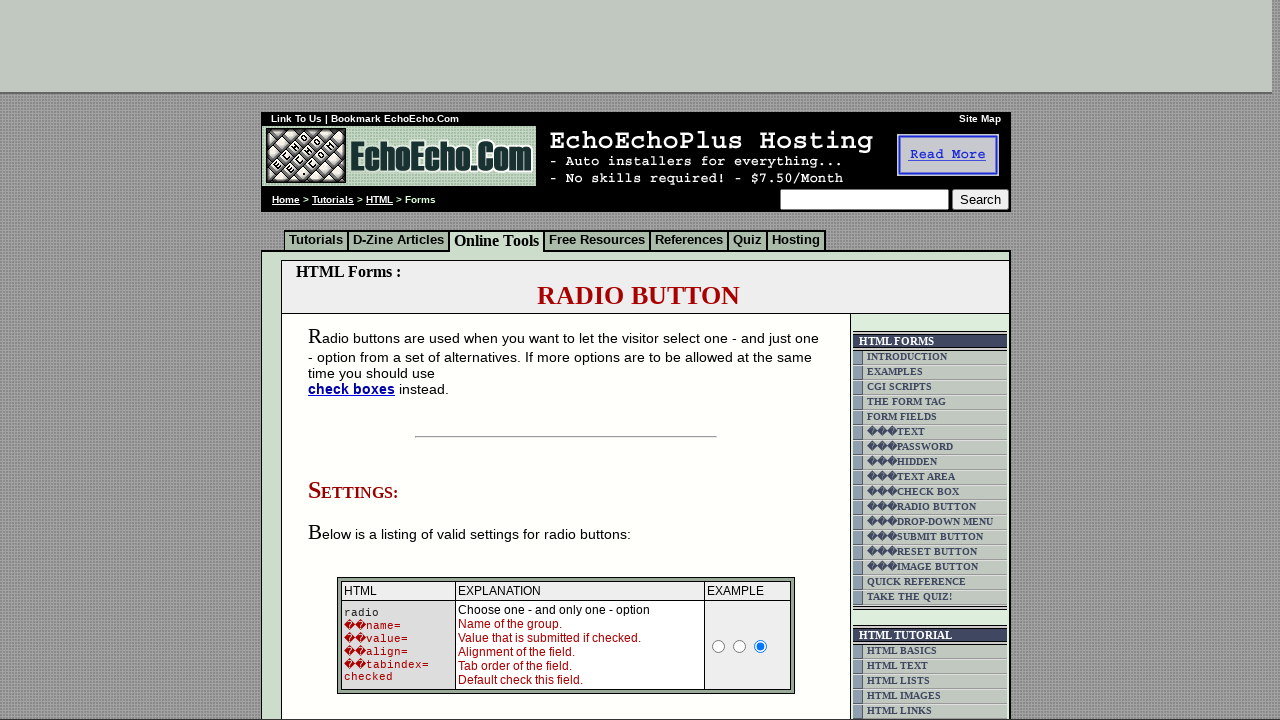

Navigated to RadioButtons test page
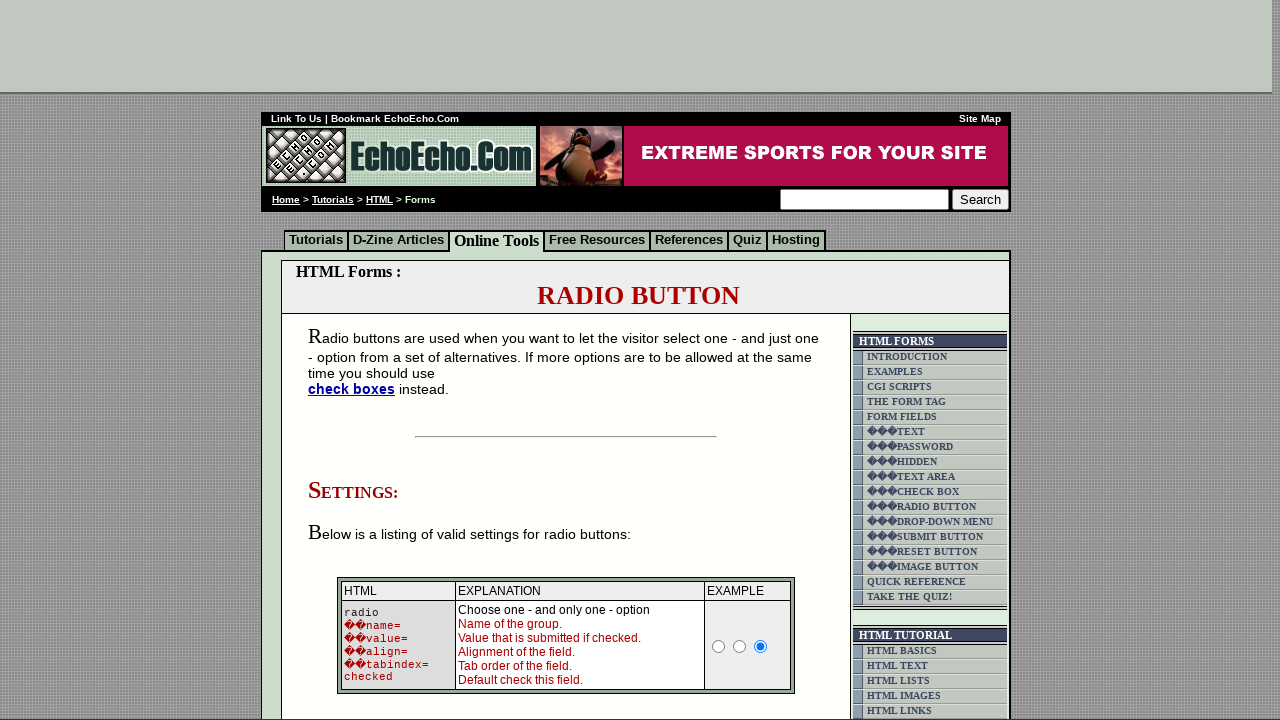

Located all radio buttons in group1
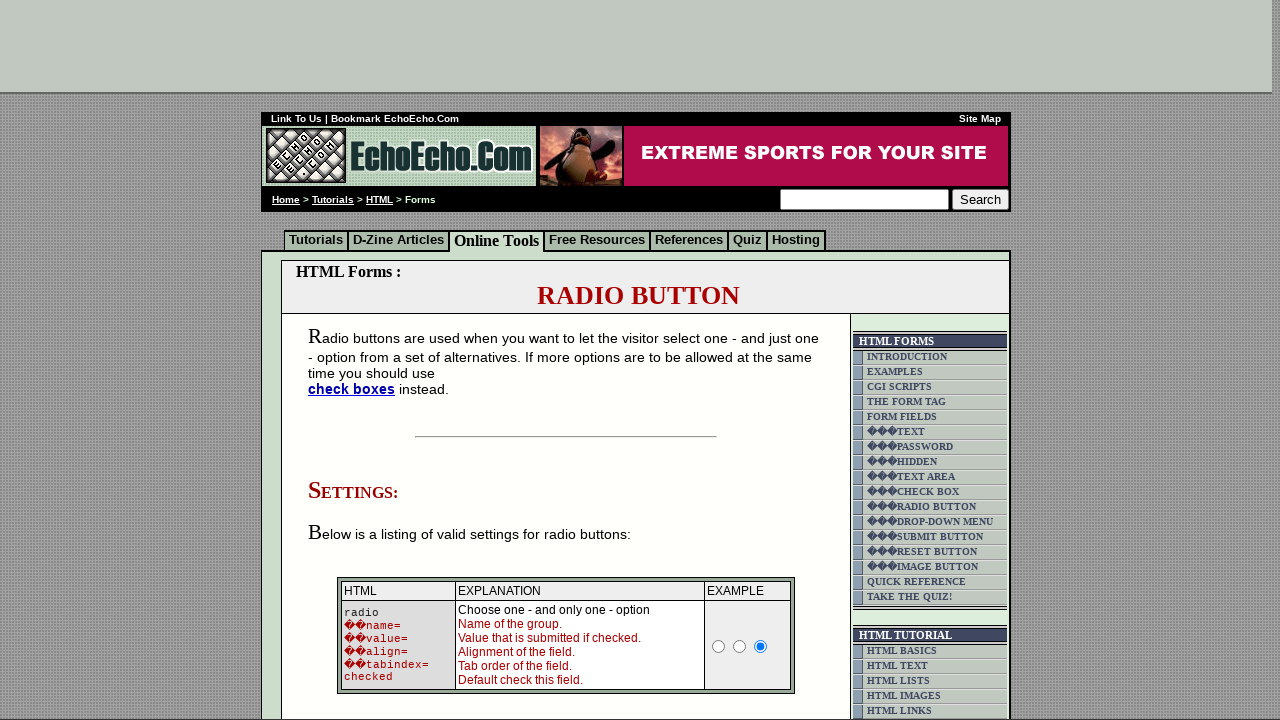

Found 3 radio buttons in the group
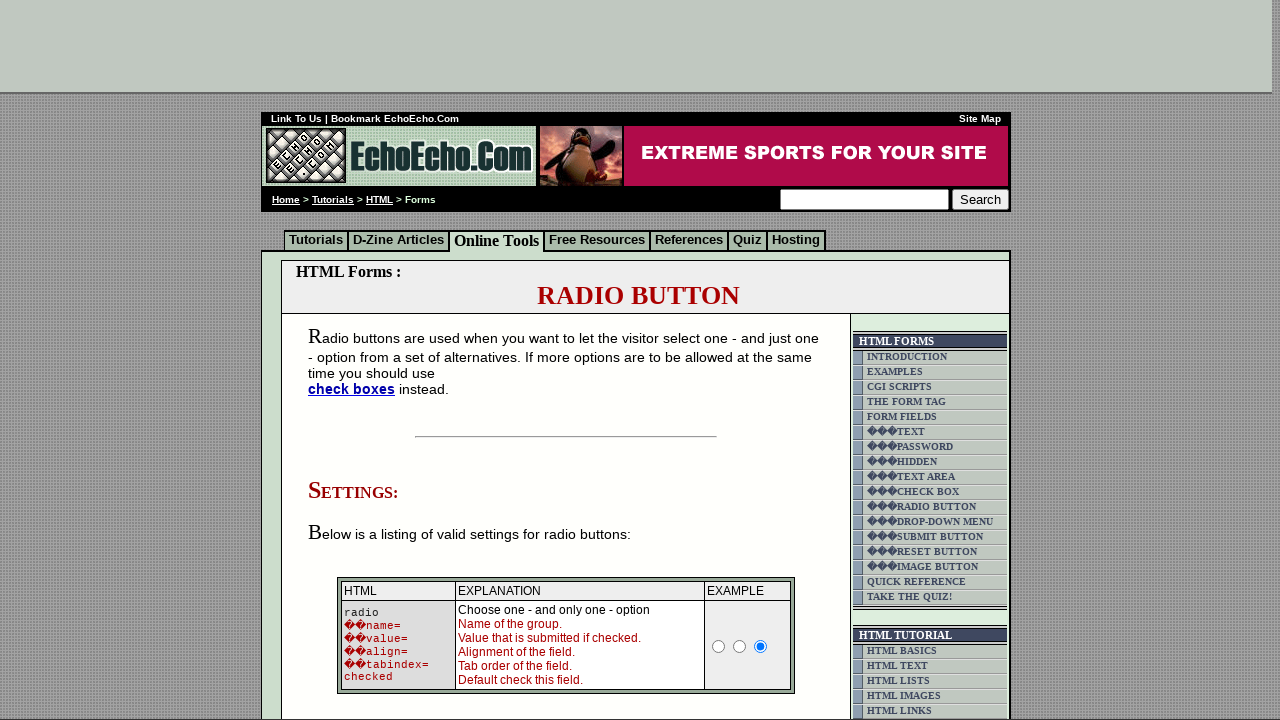

Checked radio button 0 with value 'Milk'
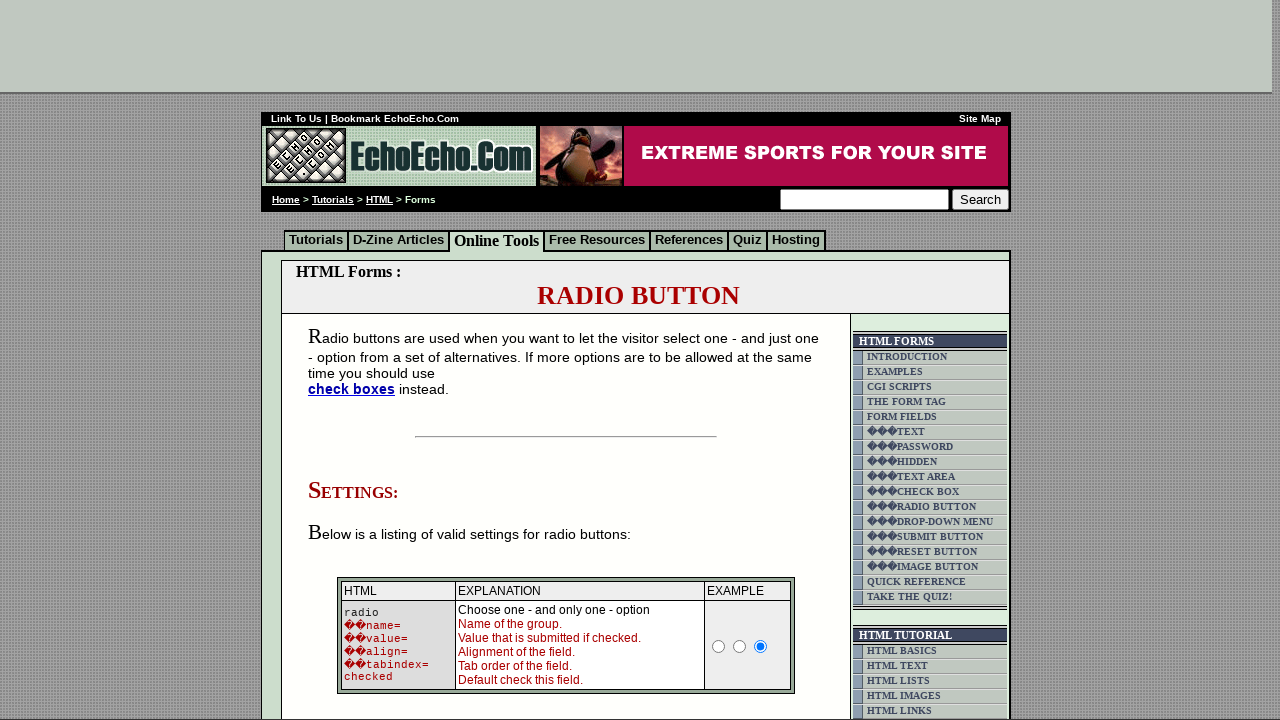

Checked radio button 1 with value 'Butter'
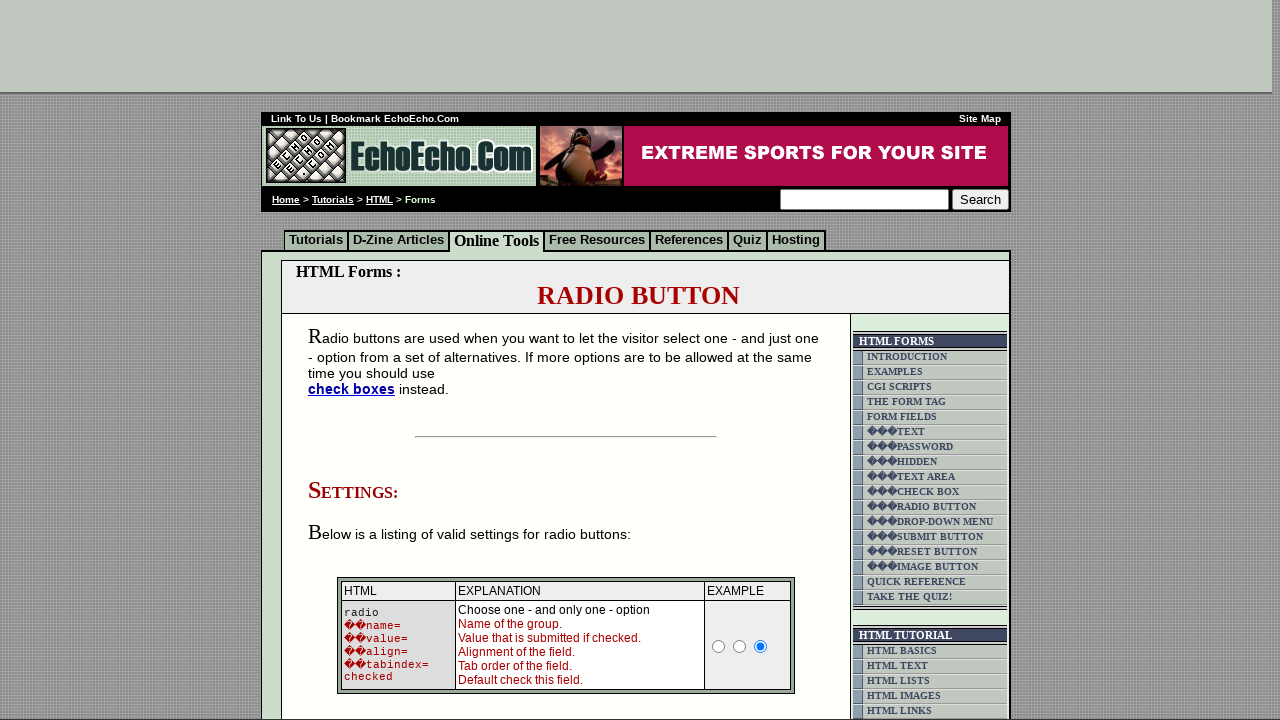

Checked radio button 2 with value 'Cheese'
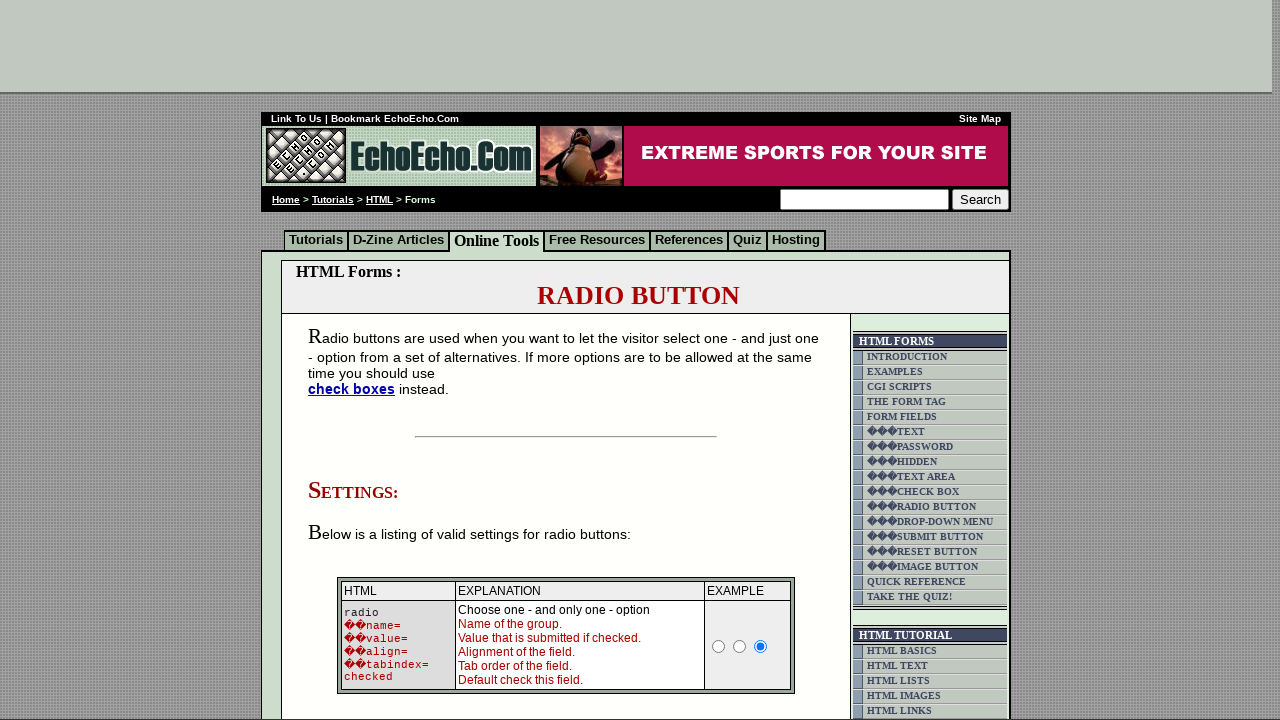

Clicked the 'Cheese' radio button at (356, 360) on input[name='group1'] >> nth=2
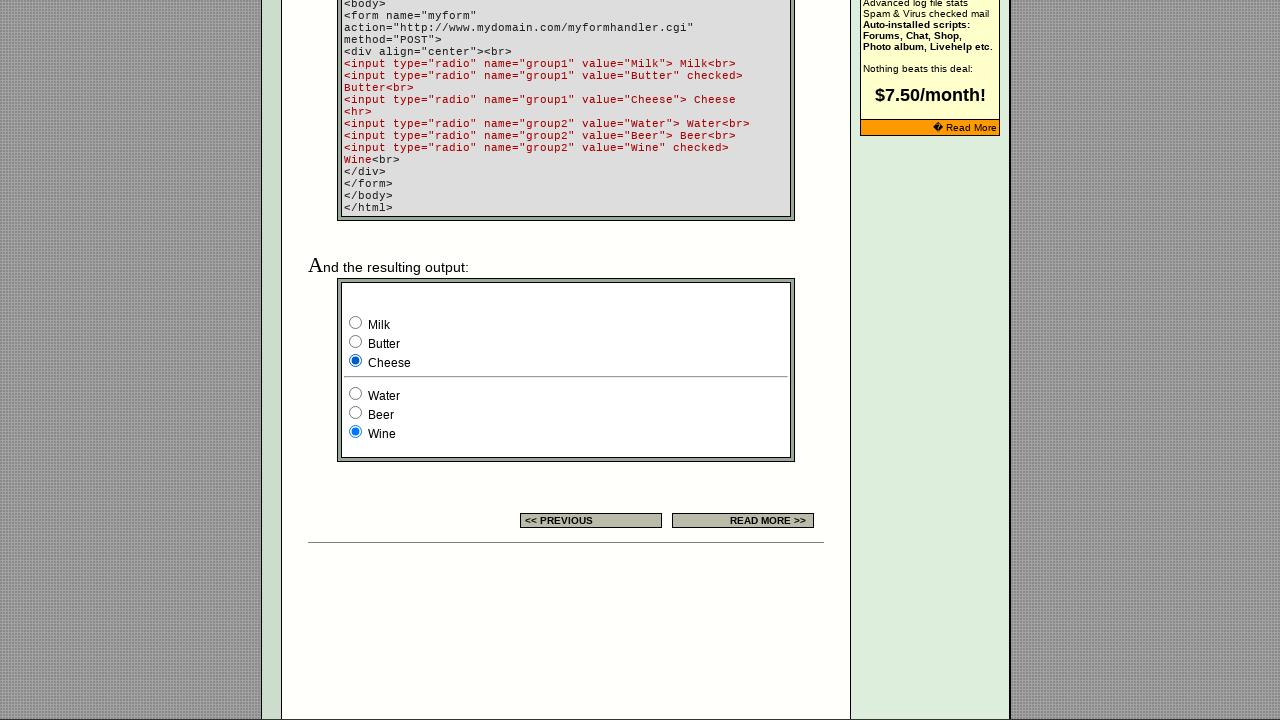

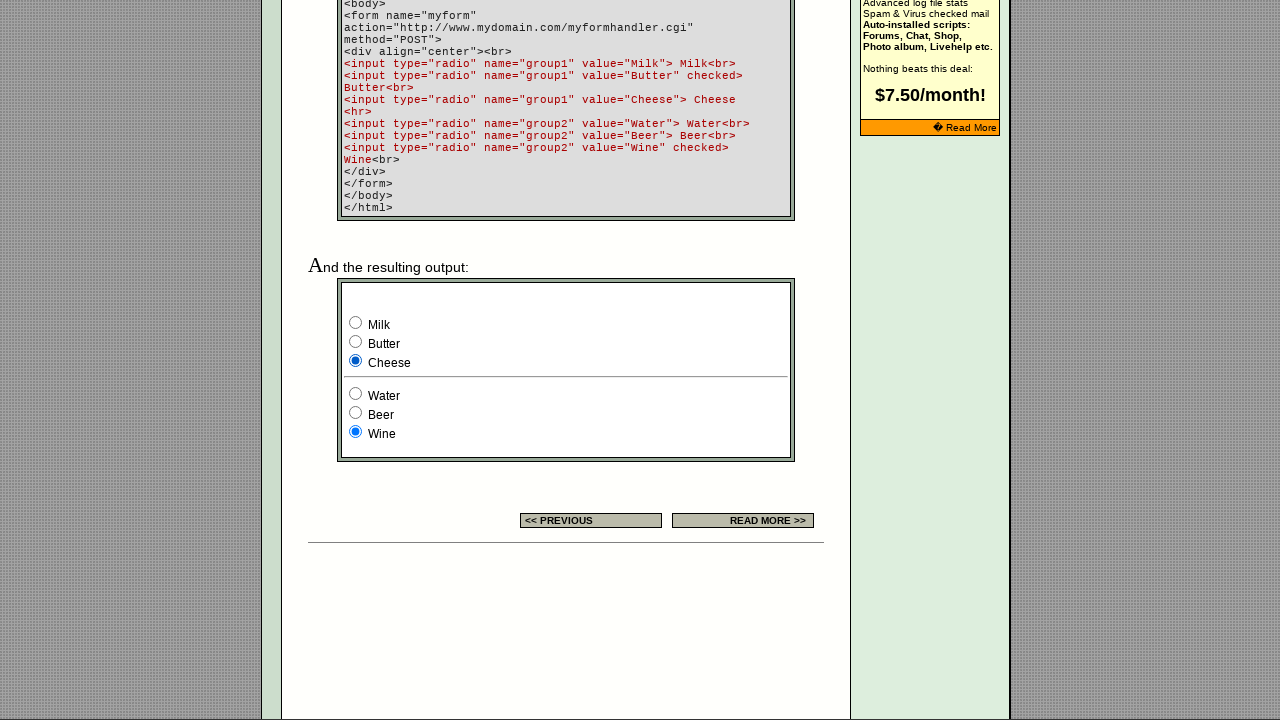